Tests browser alert handling by clicking a button to trigger a confirmation alert, accepting the alert, and verifying the result message is displayed

Starting URL: https://training-support.net/webelements/alerts

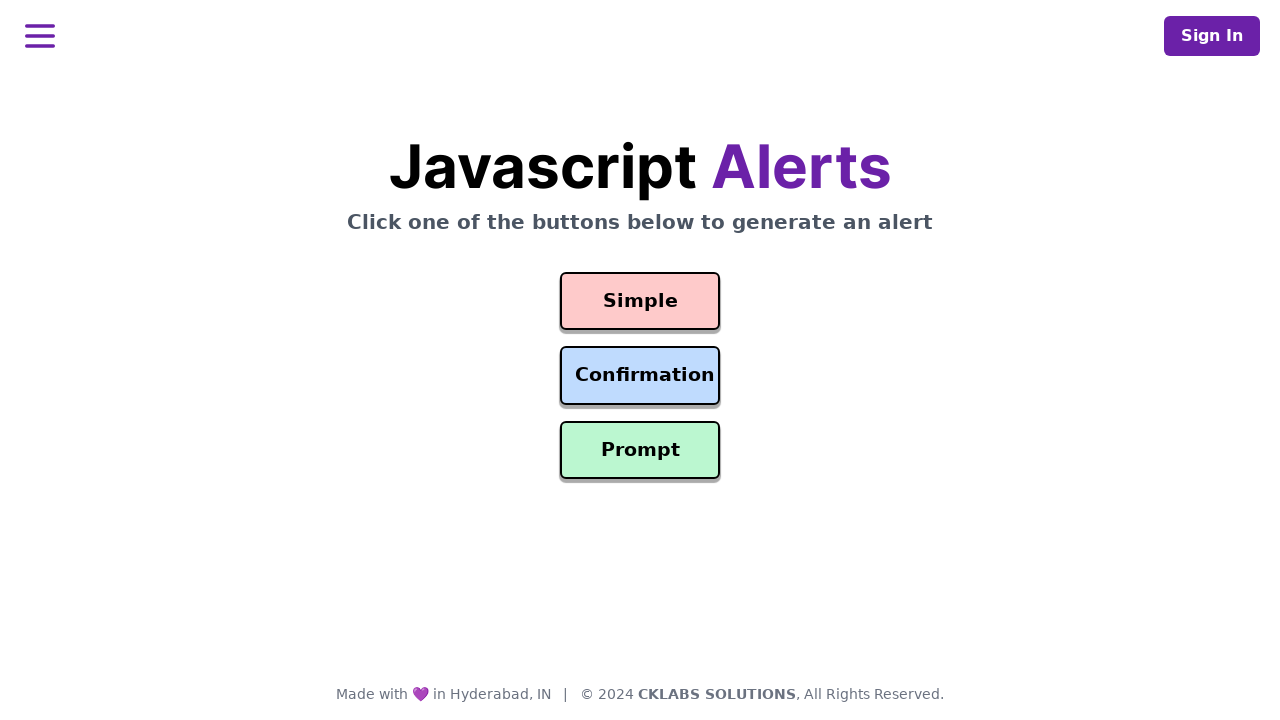

Clicked the confirmation button to trigger alert at (640, 376) on #confirmation
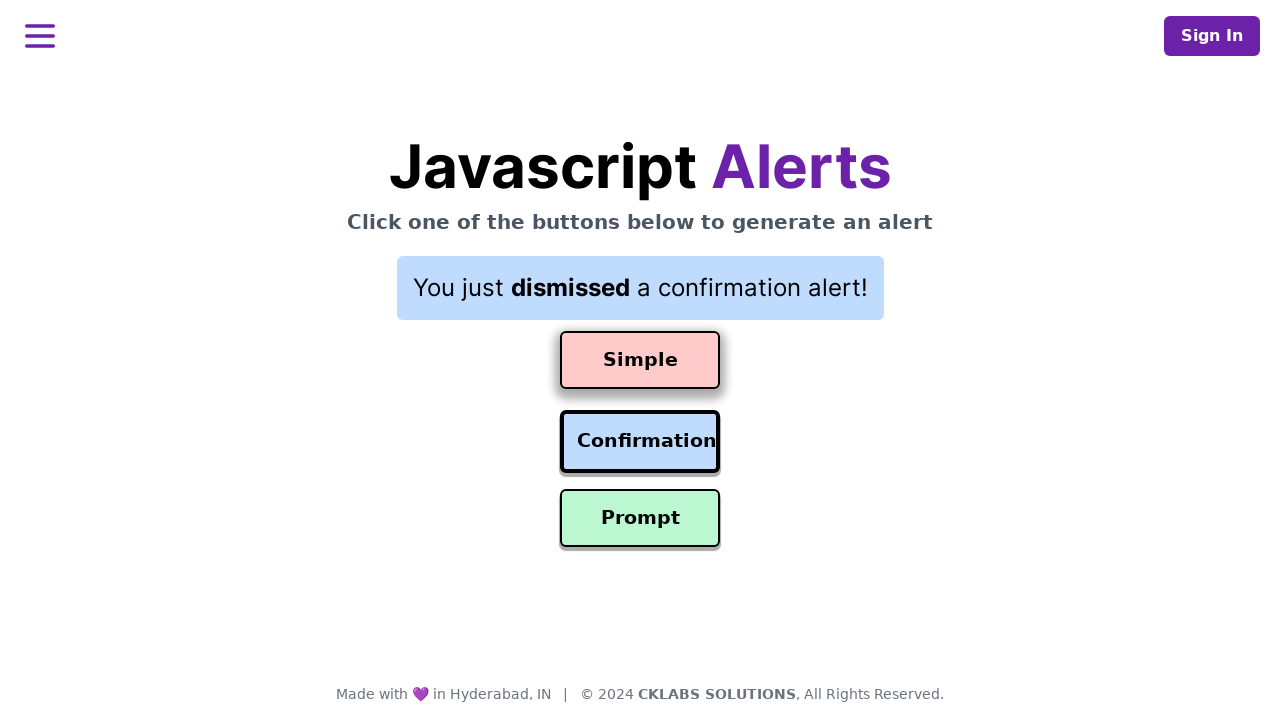

Set up dialog handler to accept confirmation alert
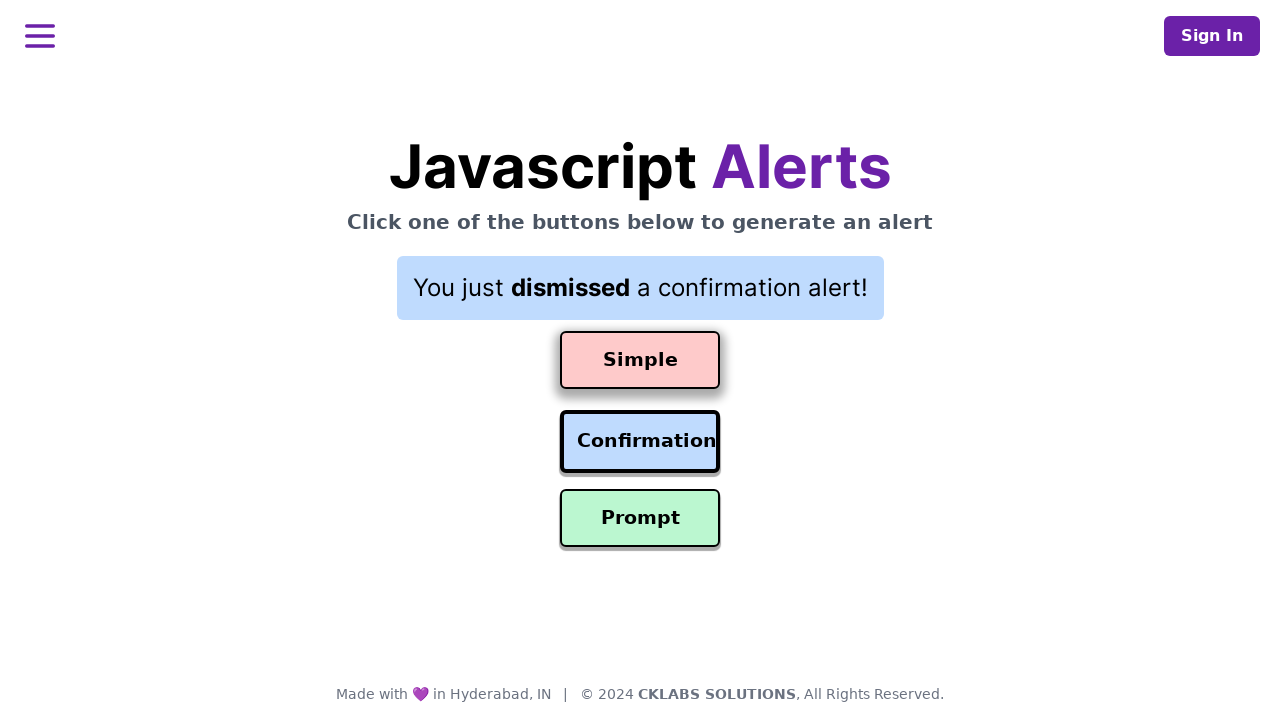

Waited for and verified result message is displayed
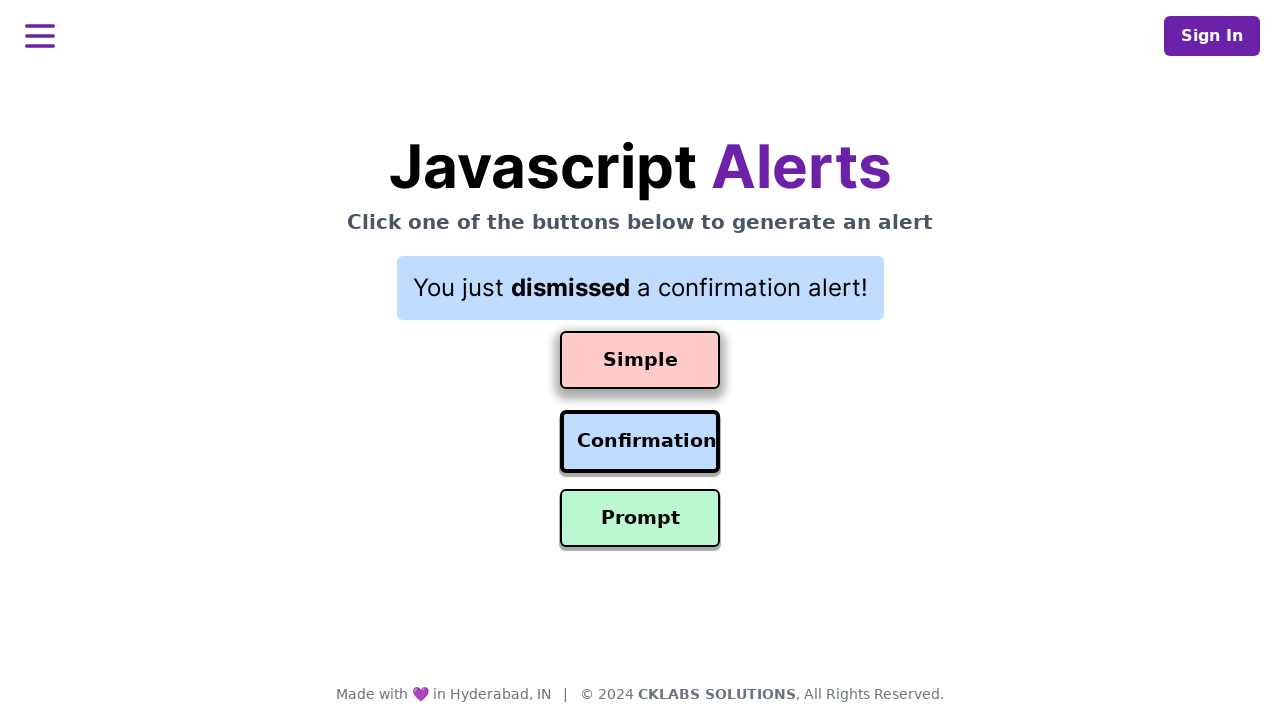

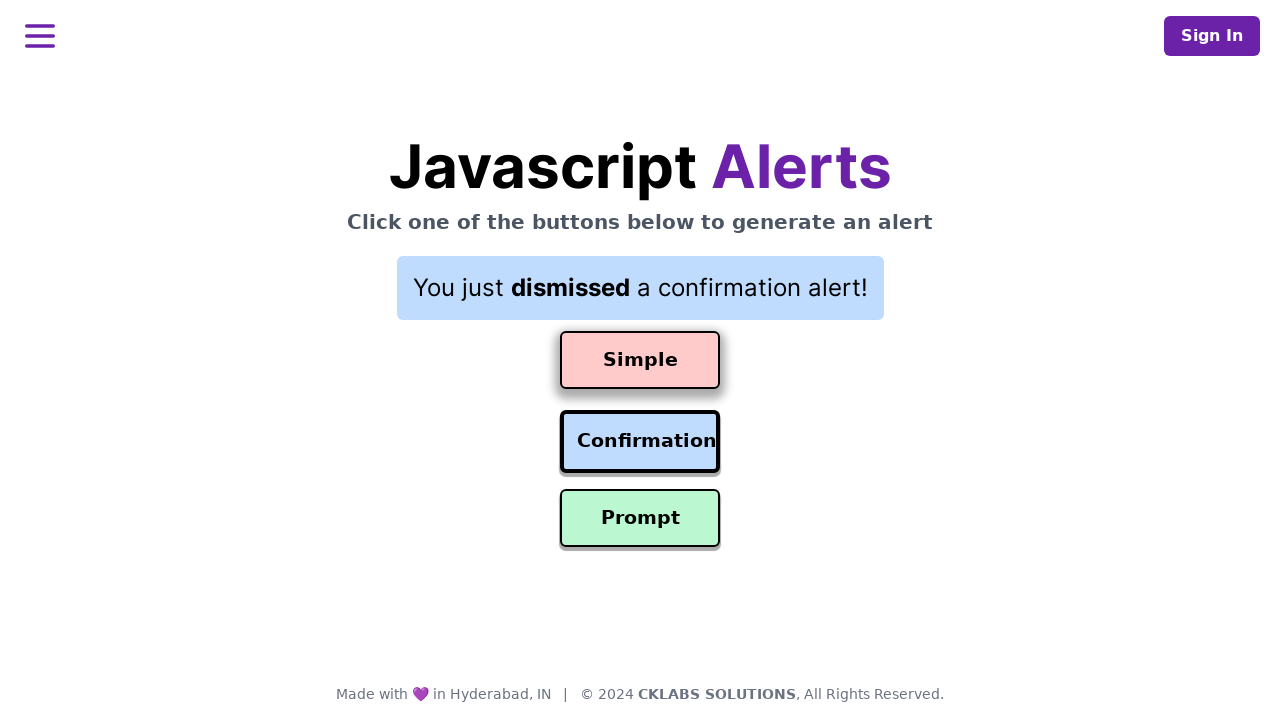